Demonstrates various XPath locator strategies on a web form by filling a text input, typing in a textarea, clicking a checkbox, and clicking the submit button using different XPath techniques.

Starting URL: https://bonigarcia.dev/selenium-webdriver-java/web-form.html

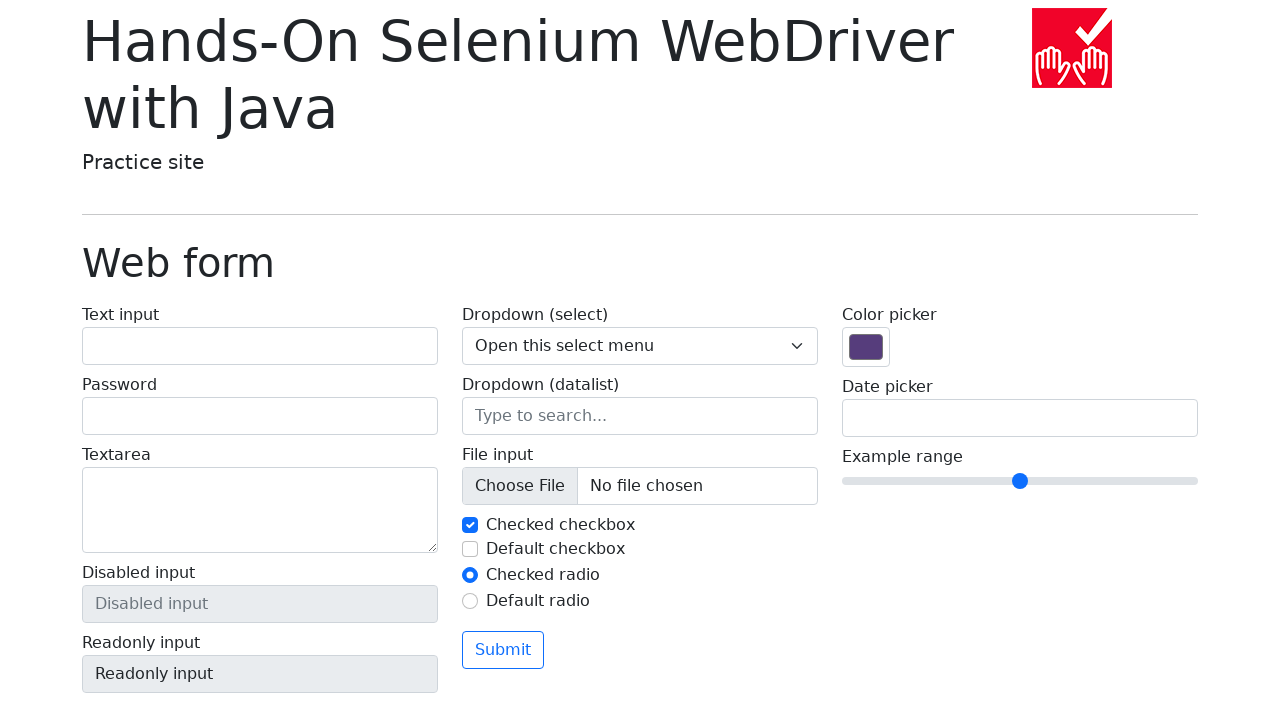

Filled text input field with 'Sample Input Text' using XPath locator on //*[@name='my-text']
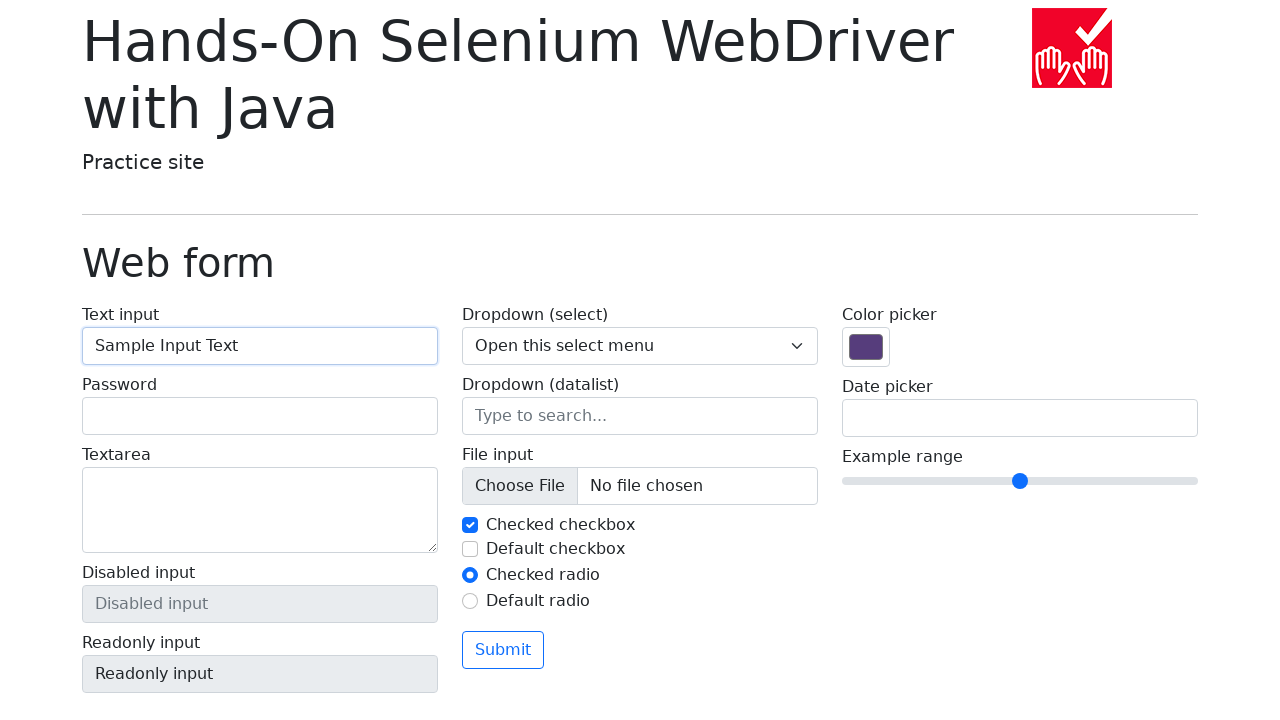

Filled textarea with 'This is a sample textarea content' using XPath locator on //*[@name='my-textarea']
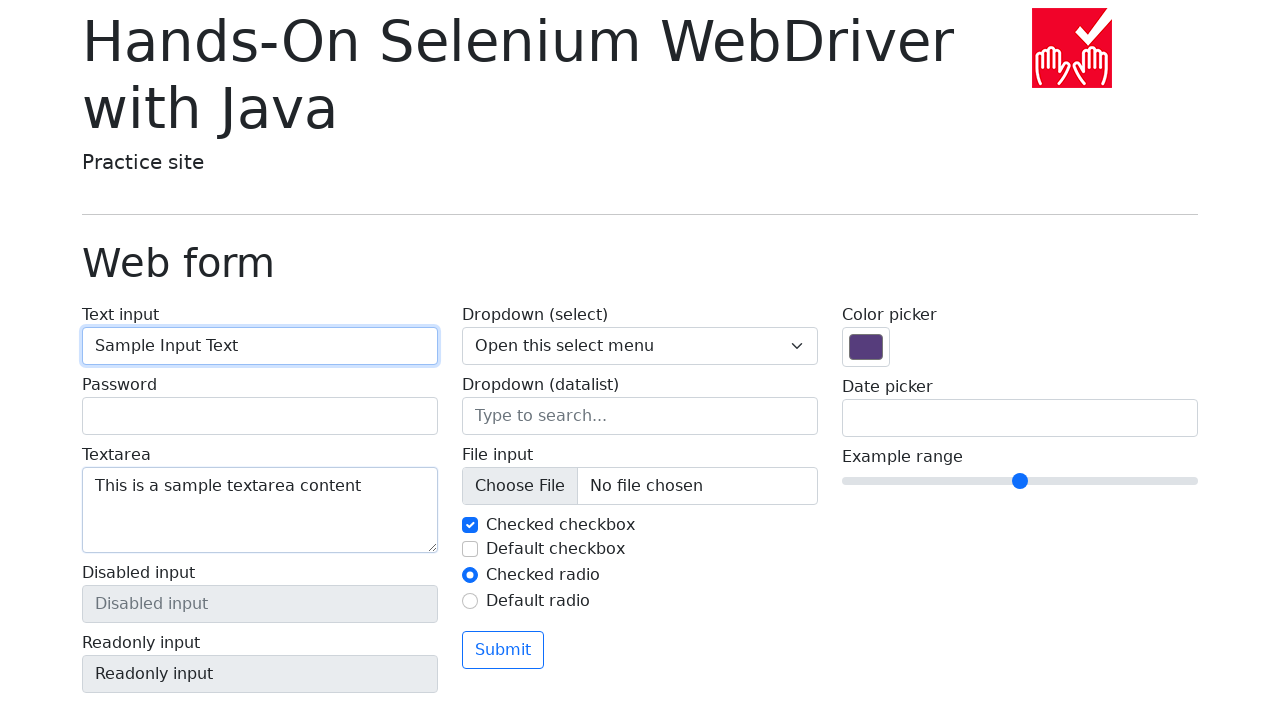

Clicked checkbox with id containing 'my-check-2' using XPath contains() function at (470, 549) on xpath=//*[contains(@id,'my-check-2')]
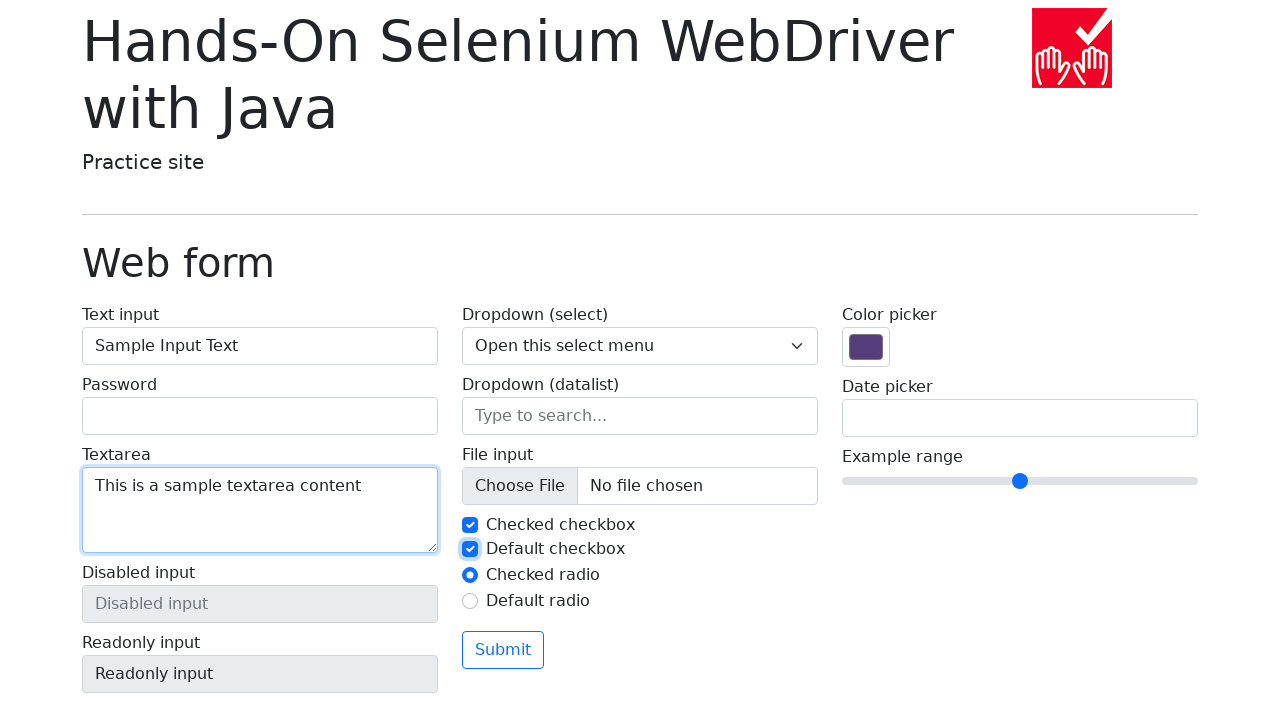

Clicked Submit button using XPath text() function at (503, 650) on xpath=//*[text()='Submit']
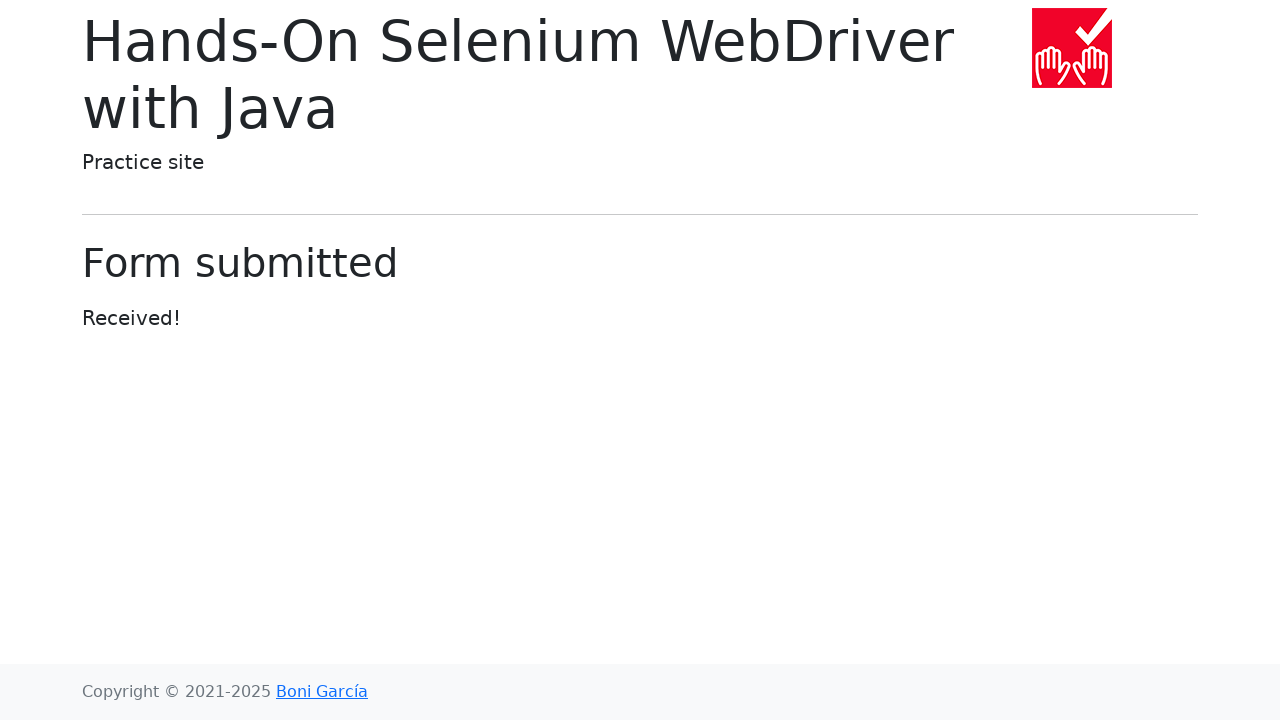

Form submission completed and page reached networkidle state
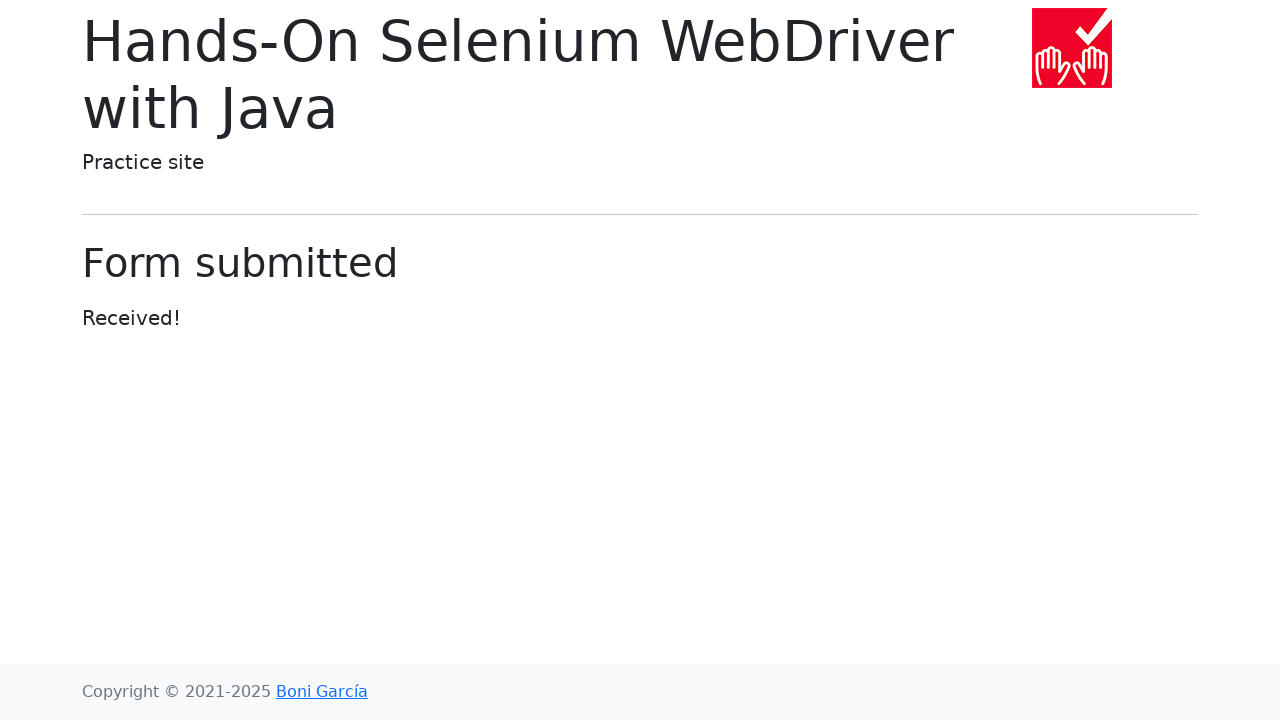

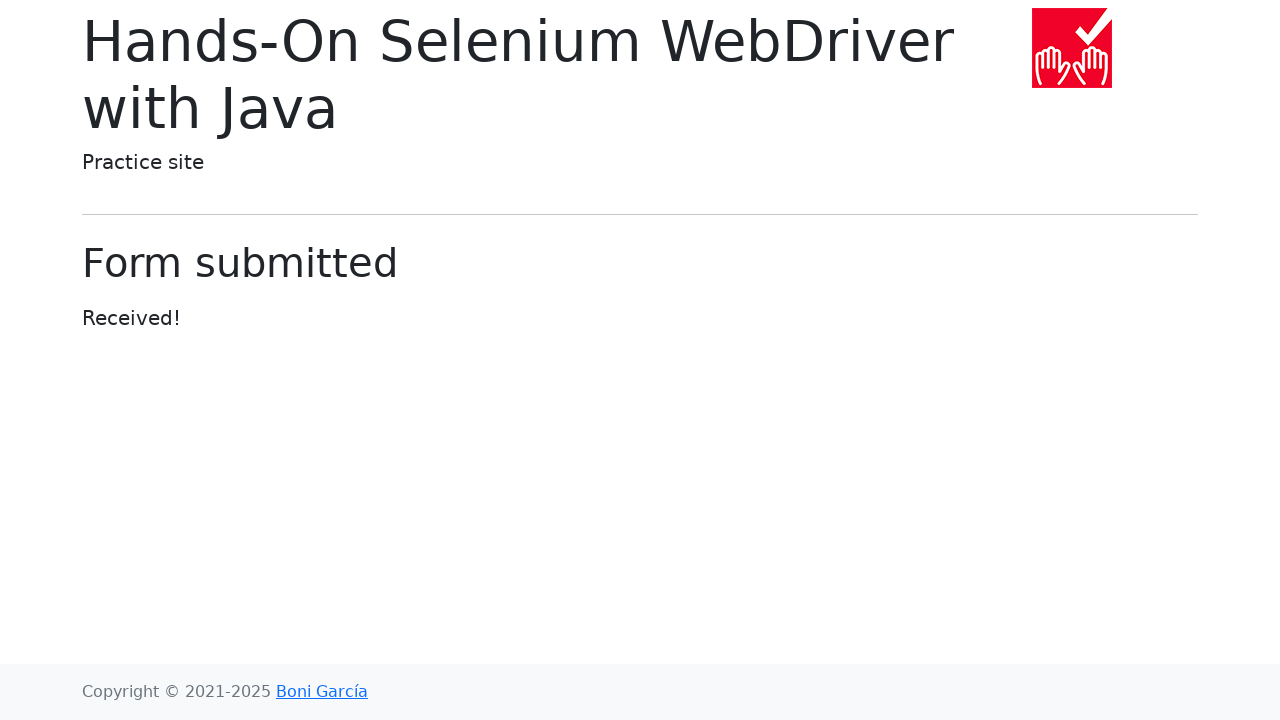